Tests sorting the Due column in ascending order using semantic class attributes on table 2 for better browser compatibility

Starting URL: http://the-internet.herokuapp.com/tables

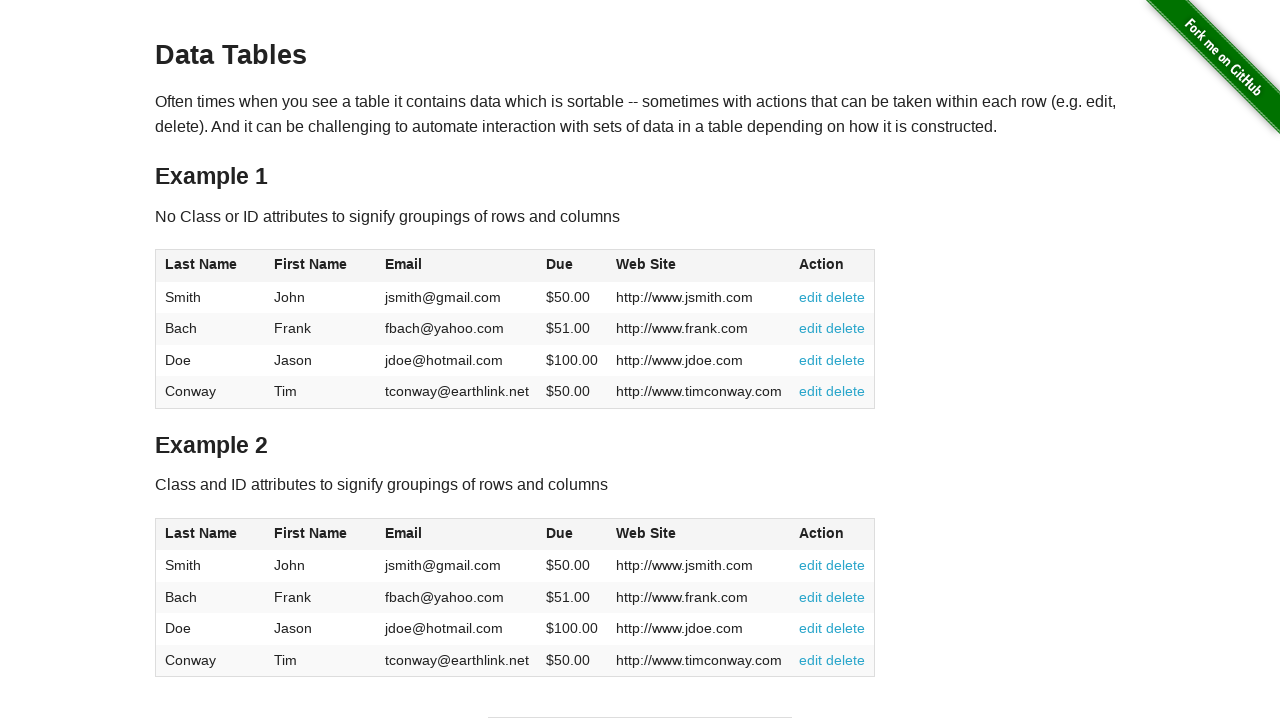

Clicked the Due column header in table 2 to sort at (560, 533) on #table2 thead .dues
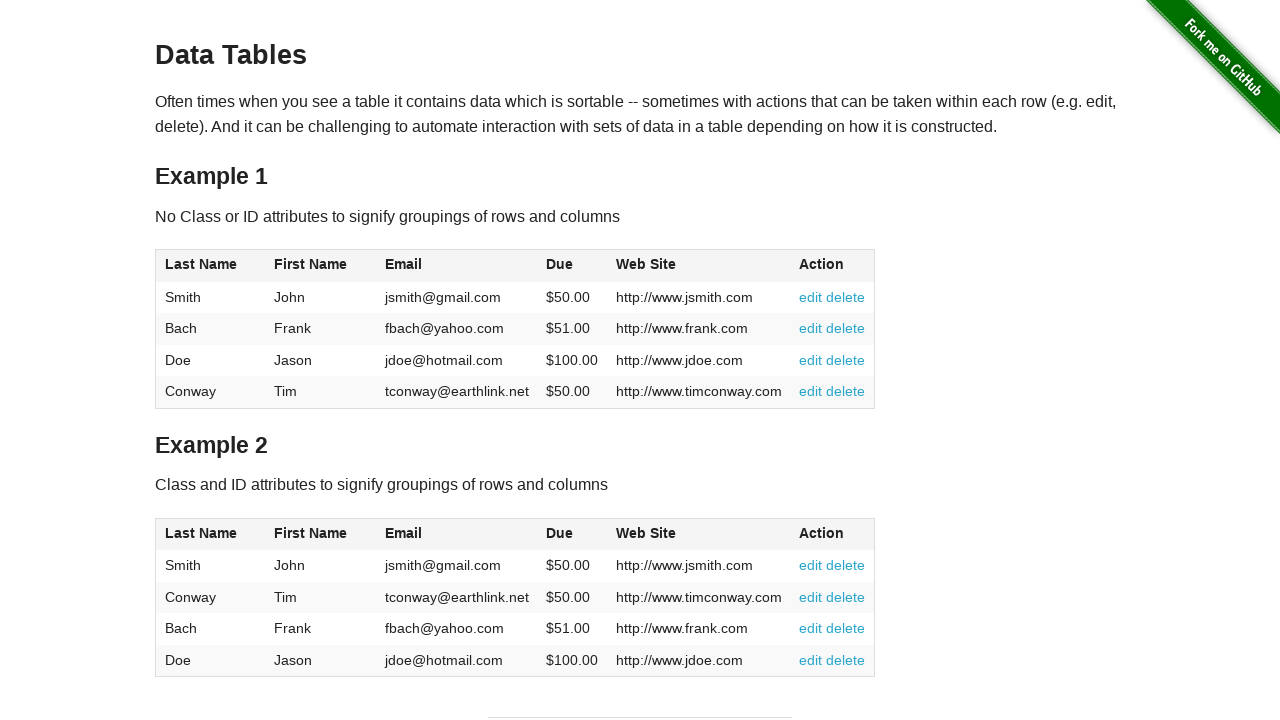

Waited for Due column data to load in table 2
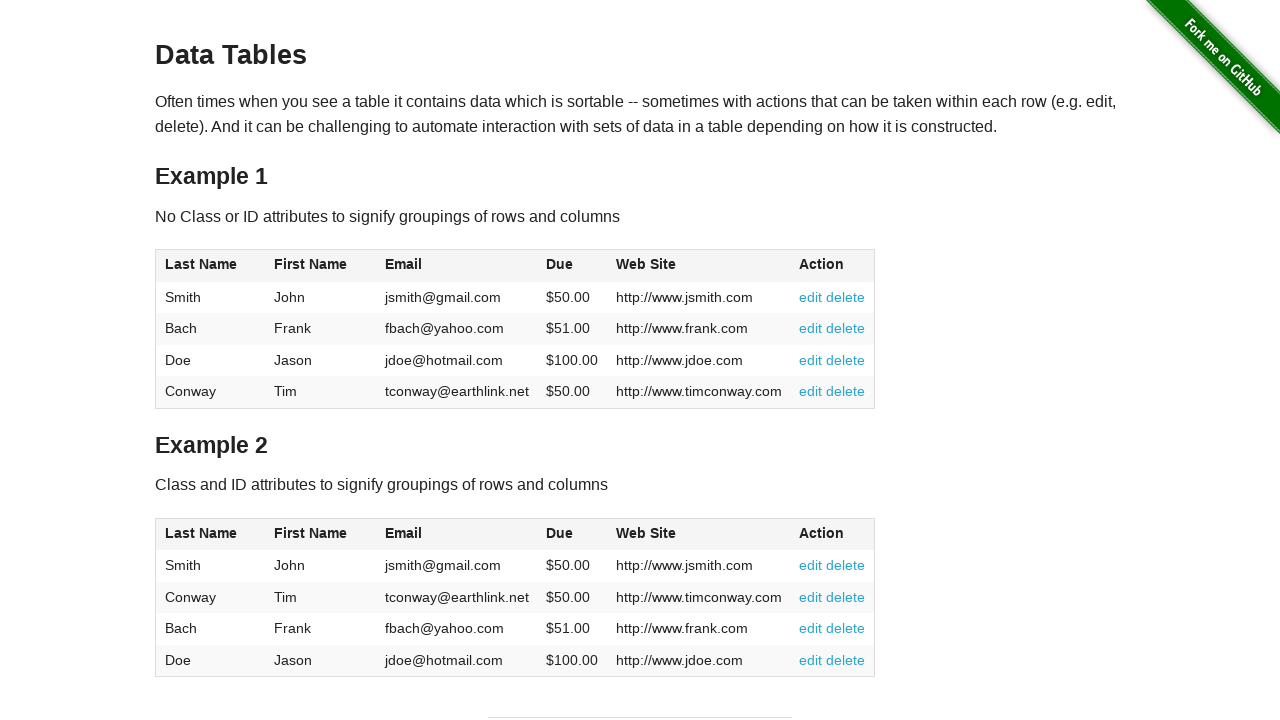

Retrieved all Due column values from table 2
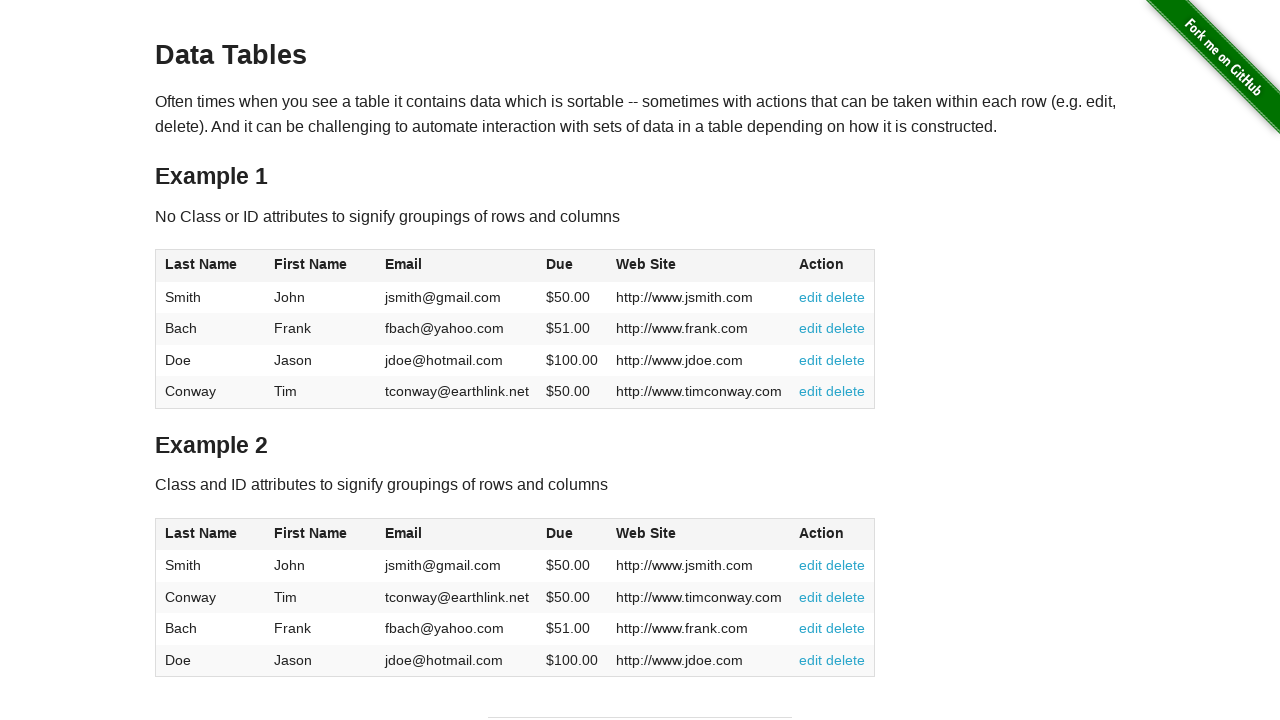

Parsed Due values as floating point numbers
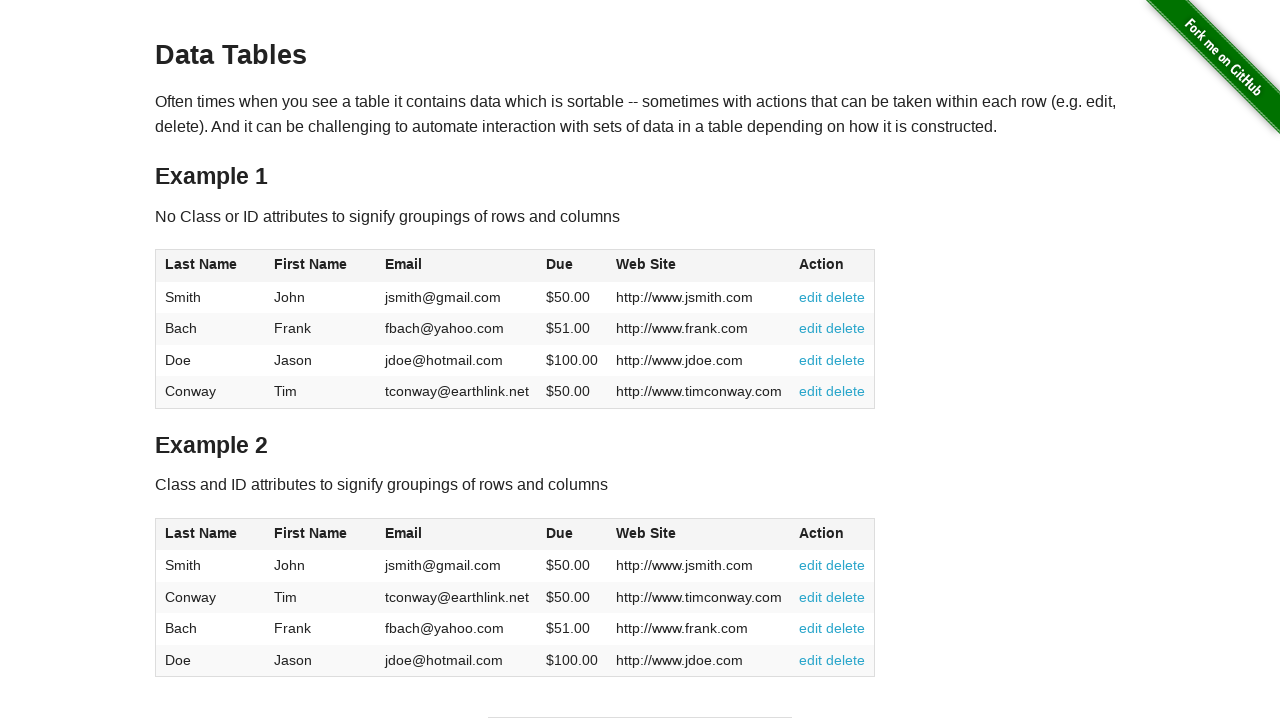

Verified Due column is sorted in ascending order
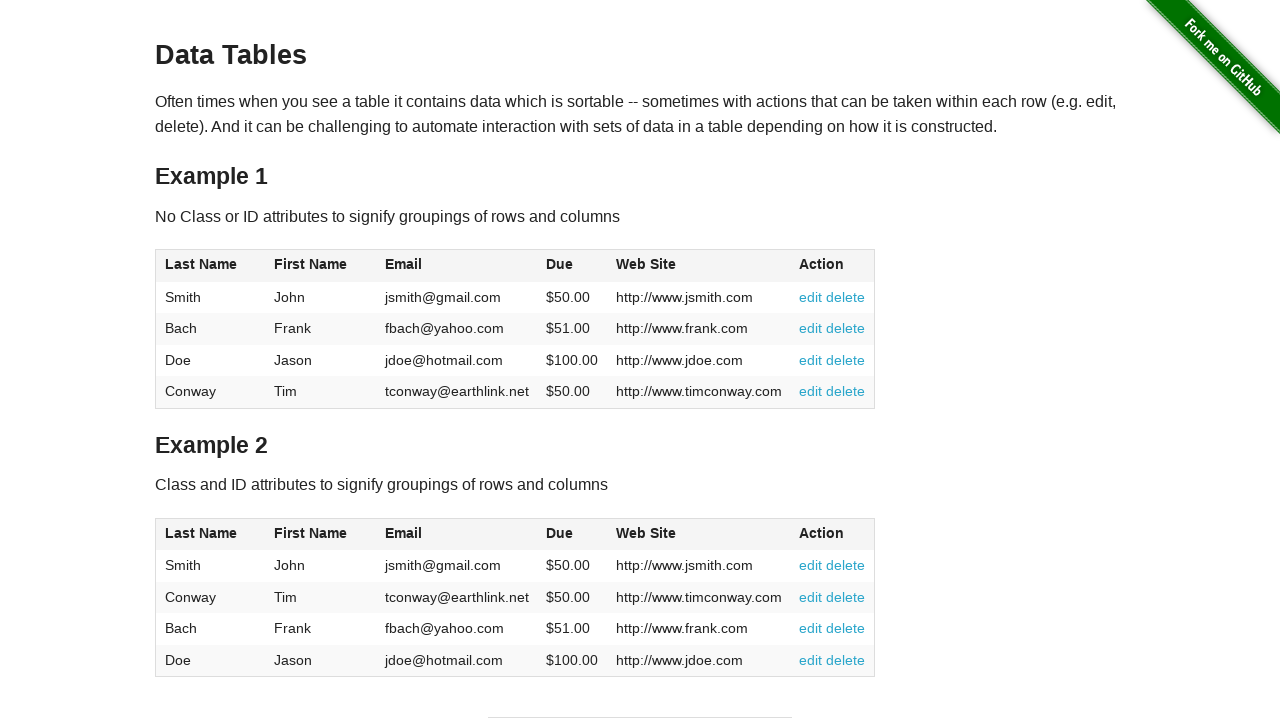

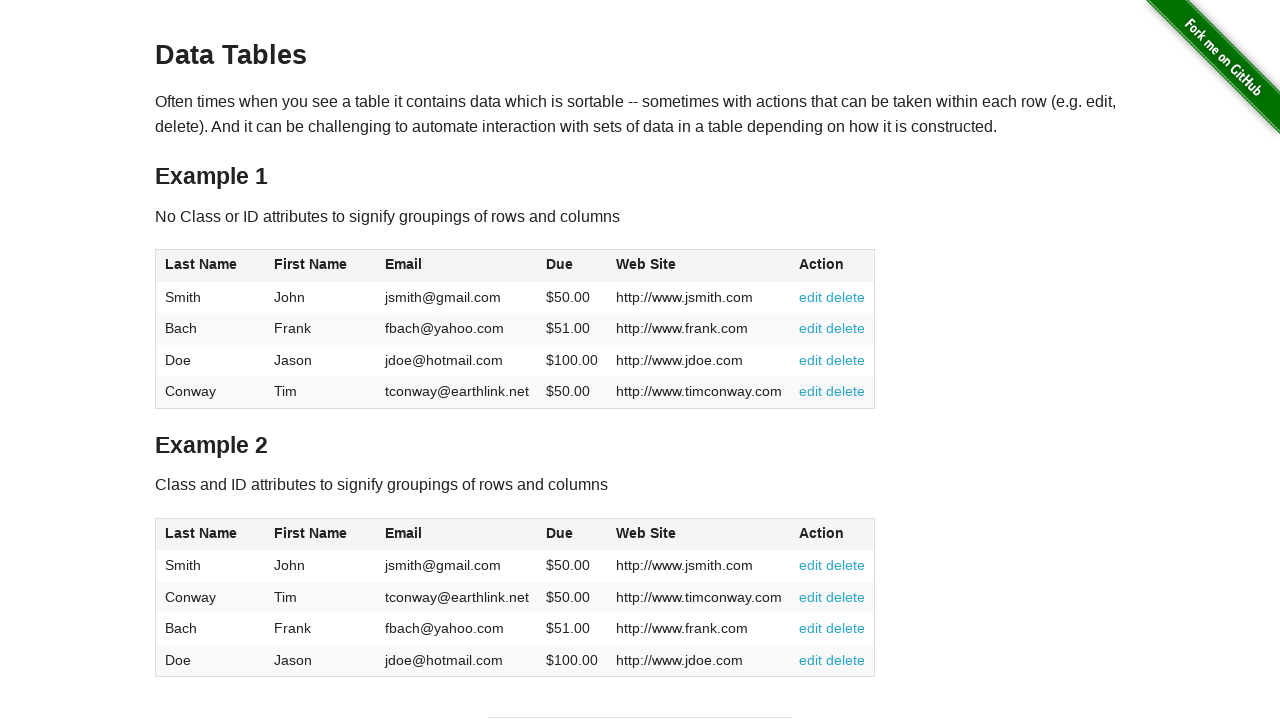